Navigates to FreeCRM homepage and clicks on the Log In button to navigate to the login page

Starting URL: https://www.freecrm.com/index.html

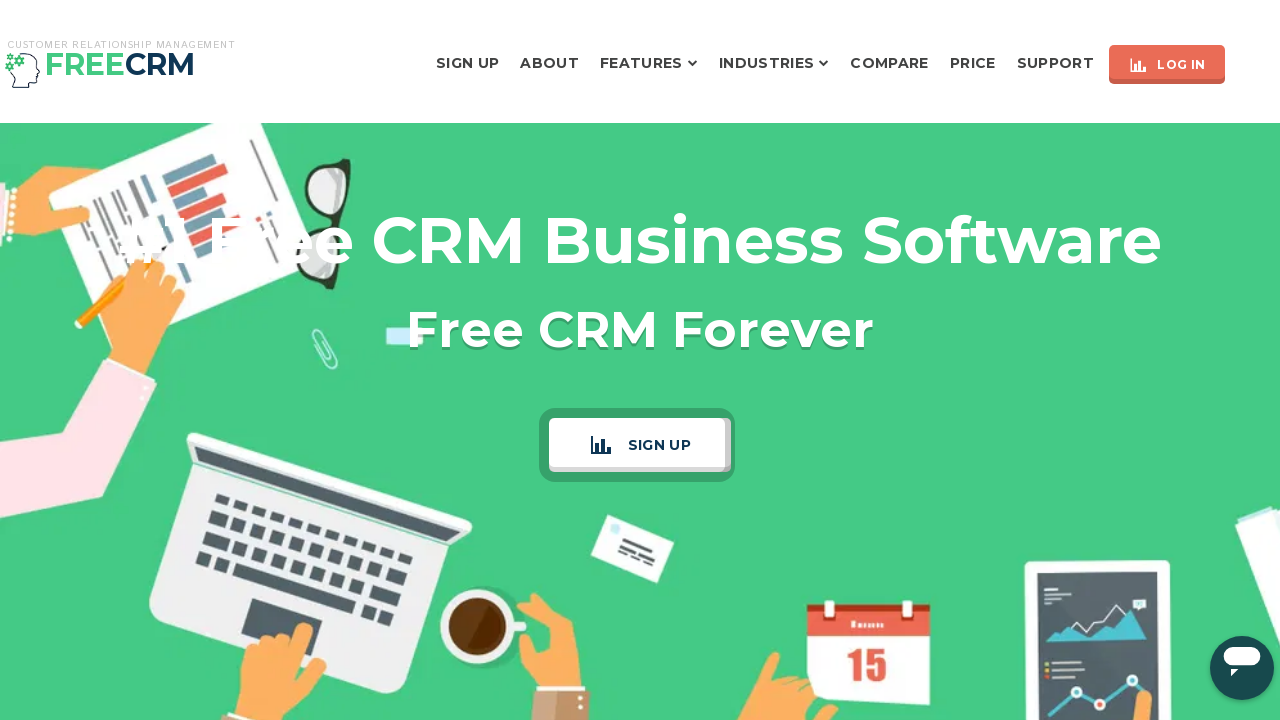

Log In button/link became visible on FreeCRM homepage
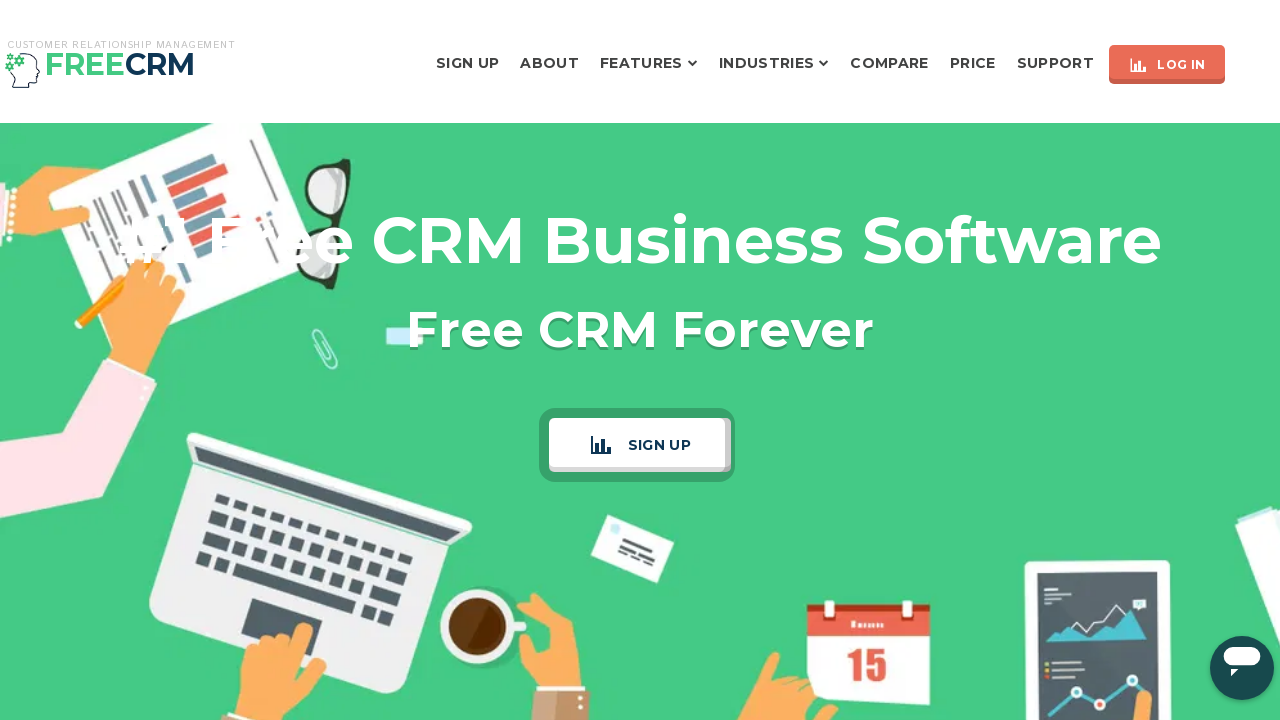

Clicked Log In button to navigate to login page at (1181, 64) on text=Log In
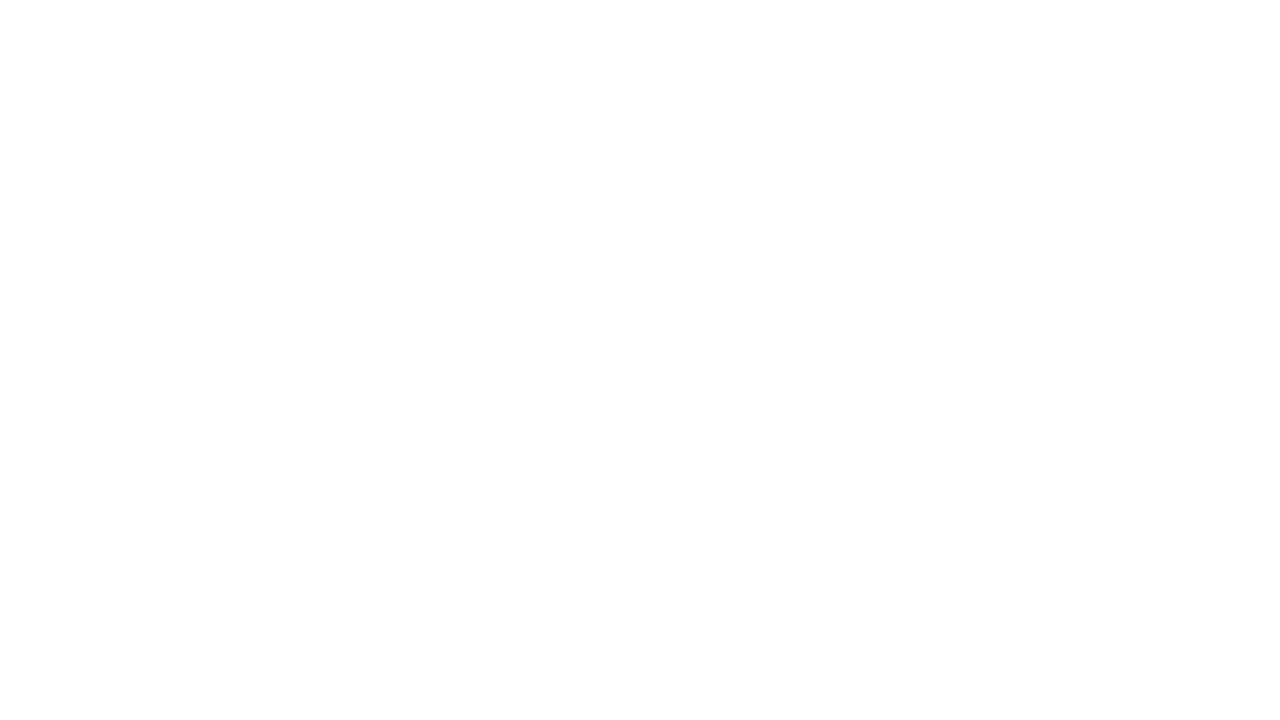

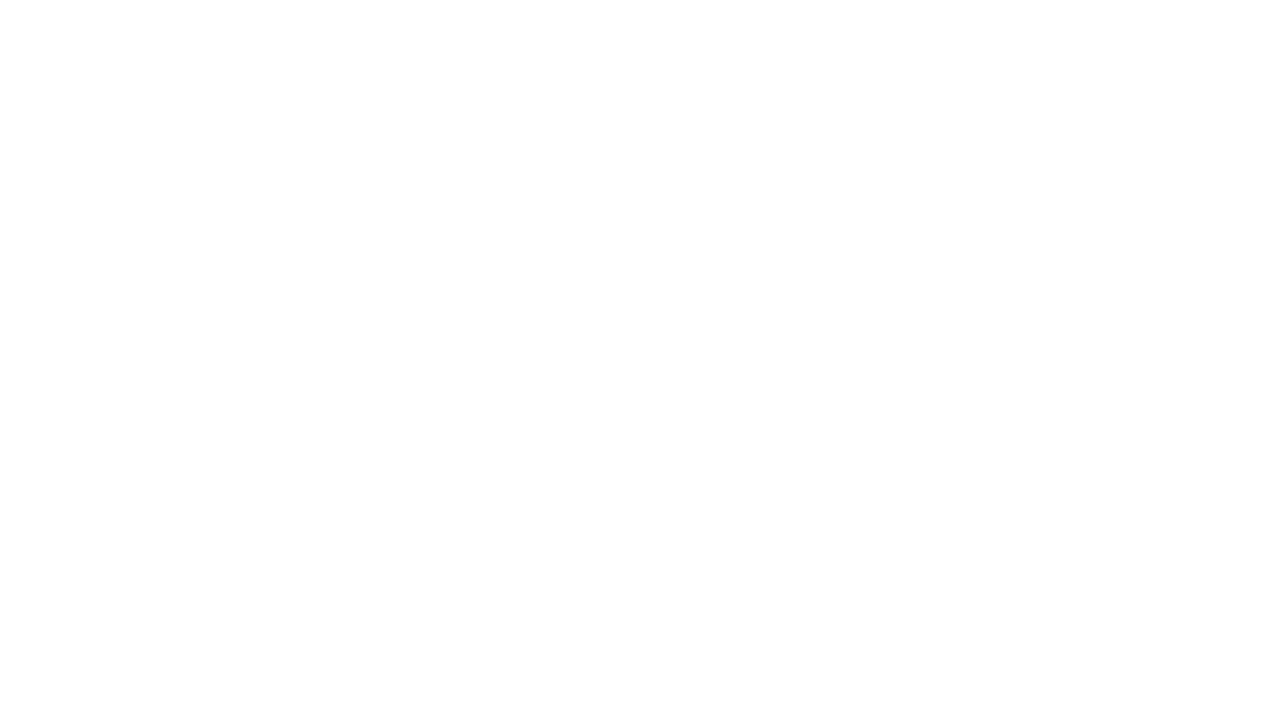